Tests jQuery UI selectmenu dropdowns by clicking and selecting various options from multiple dropdown menus

Starting URL: https://jqueryui.com/resources/demos/selectmenu/default.html

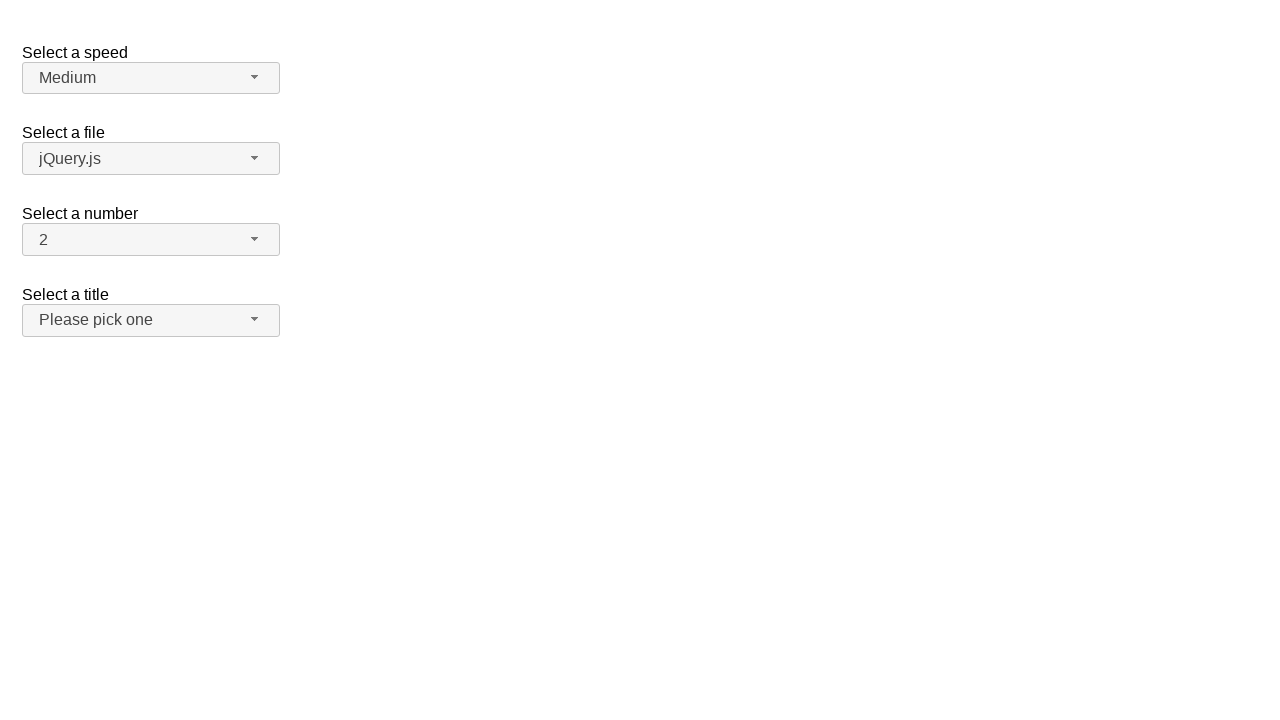

Clicked number dropdown button at (151, 240) on span#number-button
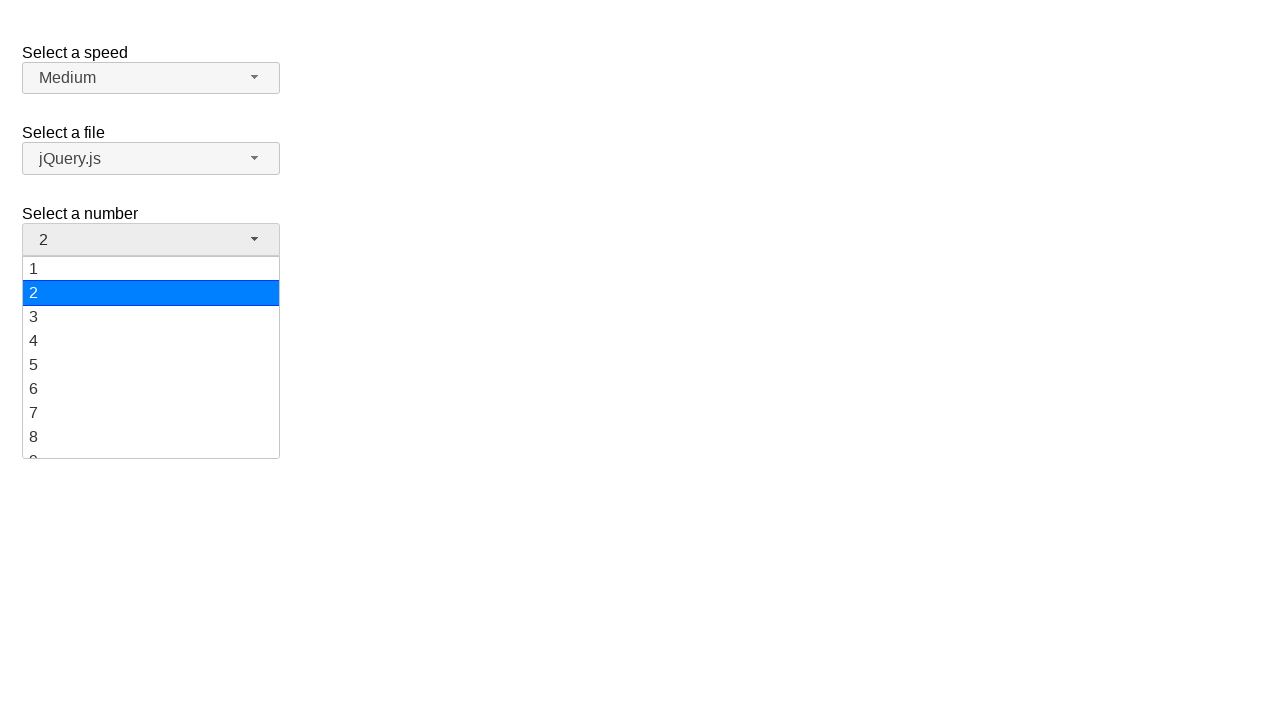

Number dropdown menu loaded
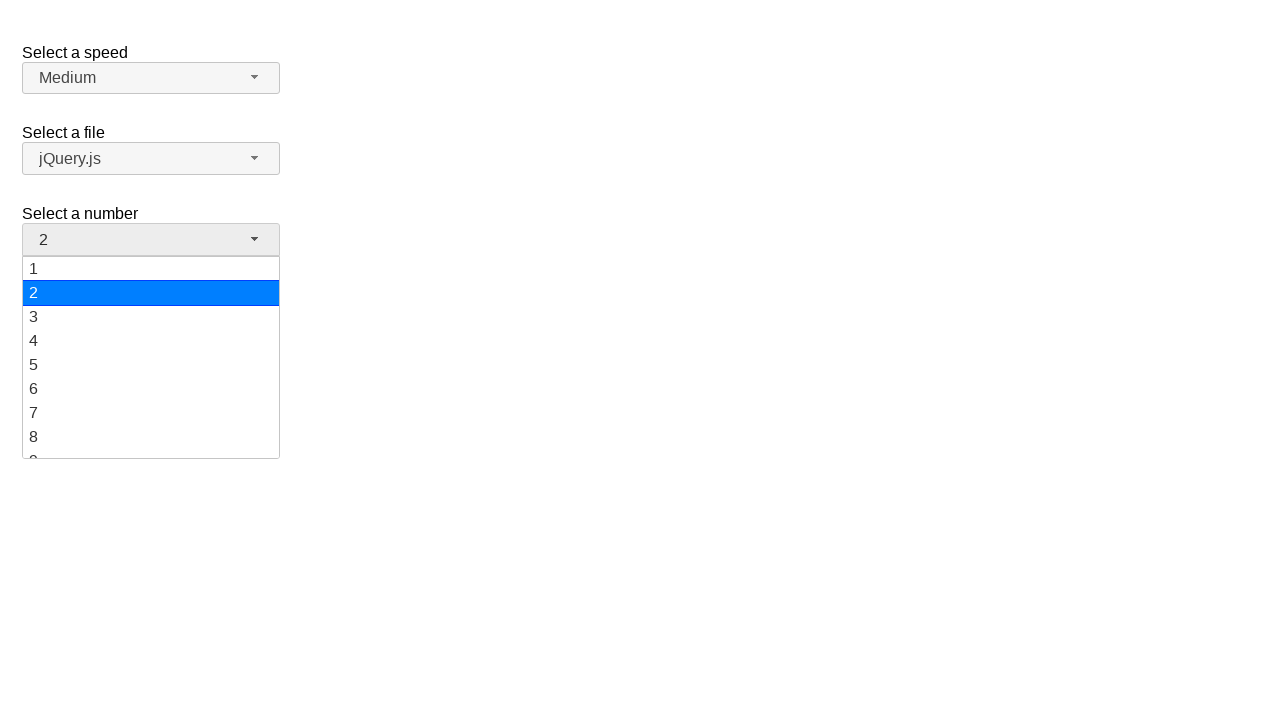

Selected '8' from number dropdown at (151, 437) on ul#number-menu div >> nth=7
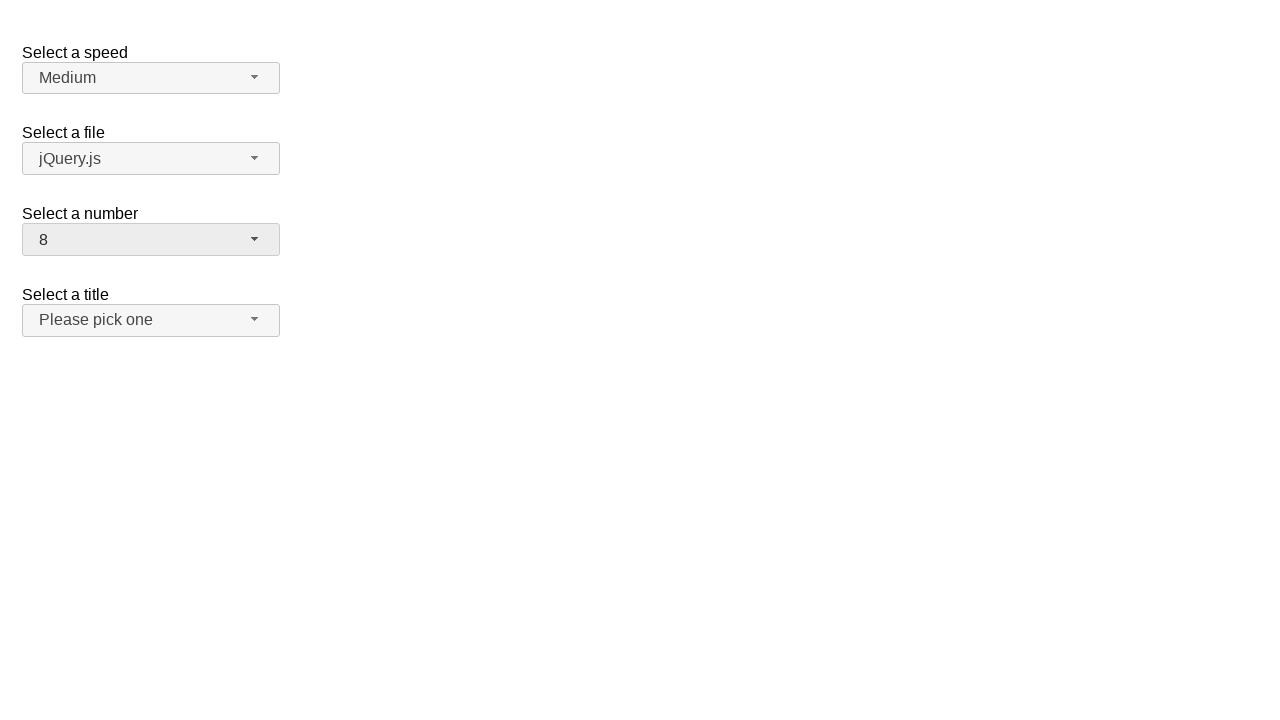

Clicked speed dropdown button at (151, 78) on span#speed-button
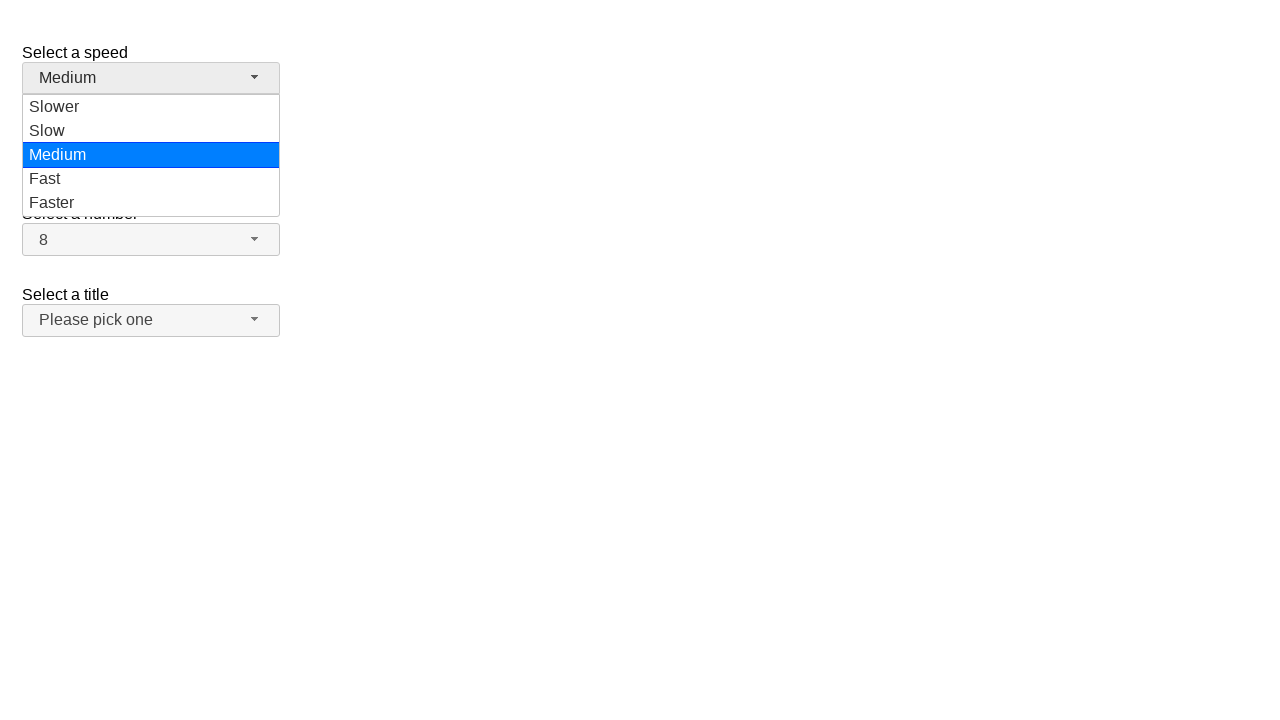

Speed dropdown menu loaded
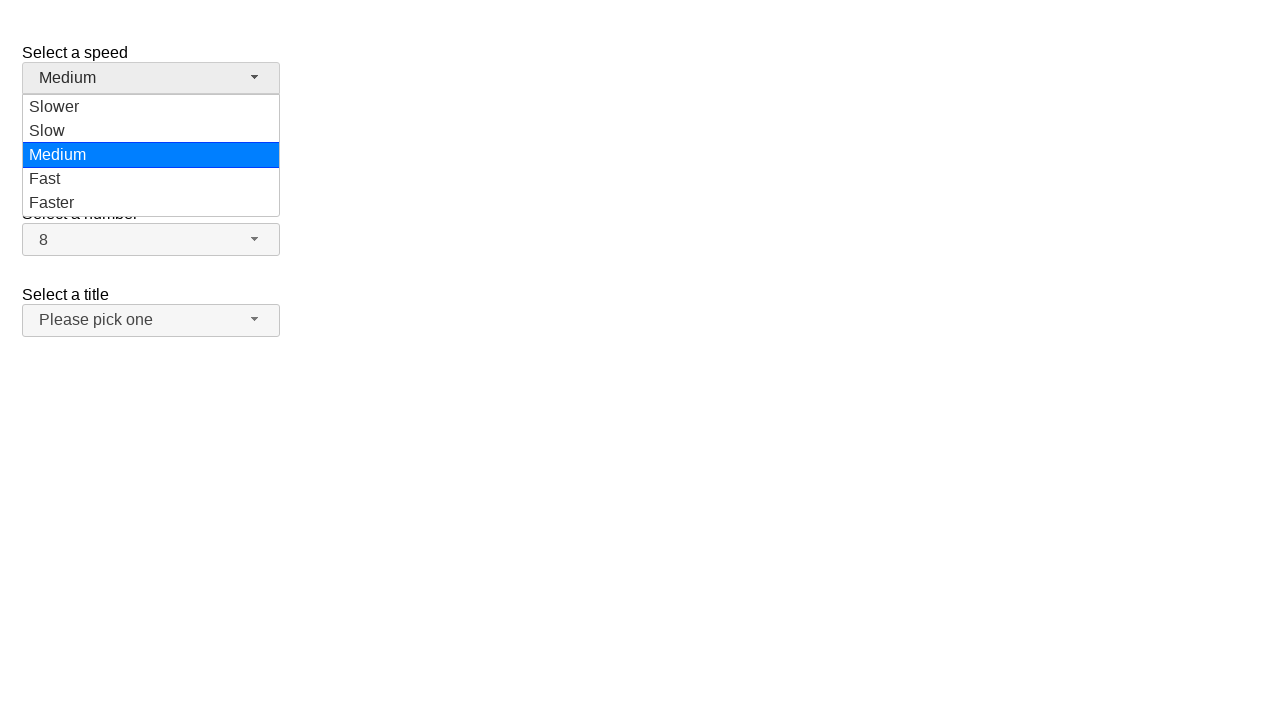

Selected 'Slow' from speed dropdown at (151, 131) on ul#speed-menu div >> nth=1
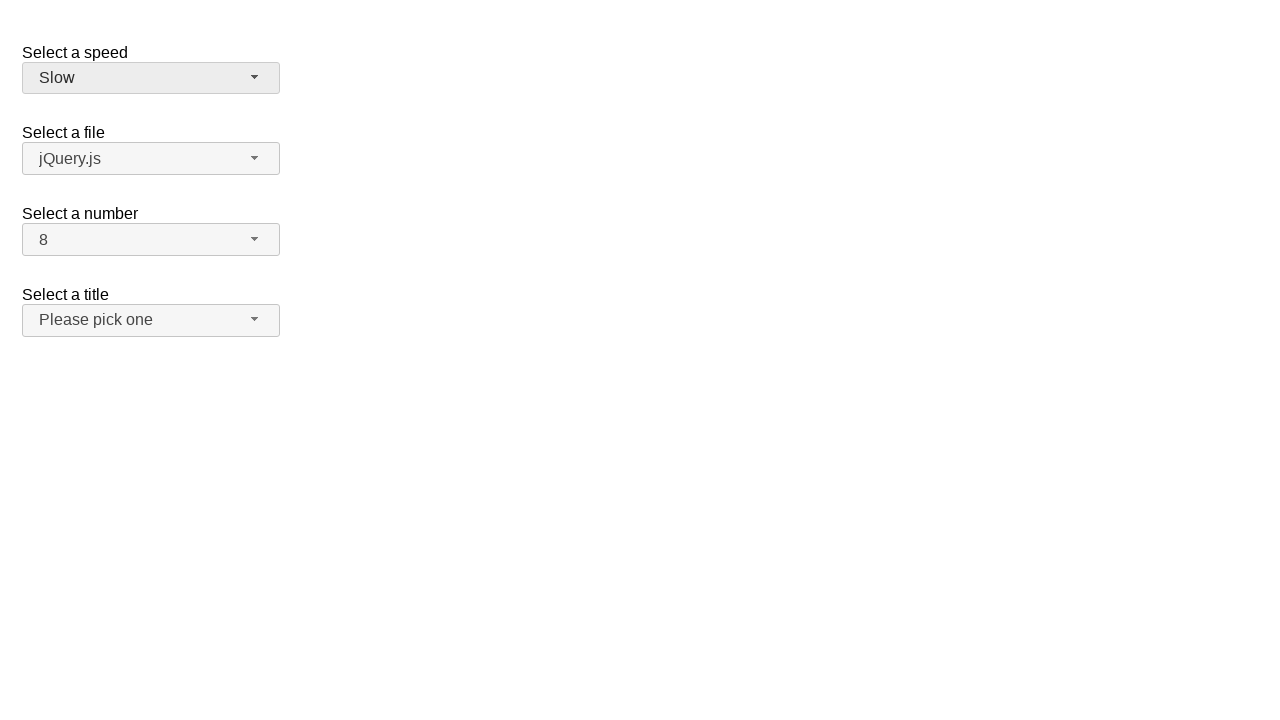

Clicked files dropdown button at (151, 159) on span#files-button
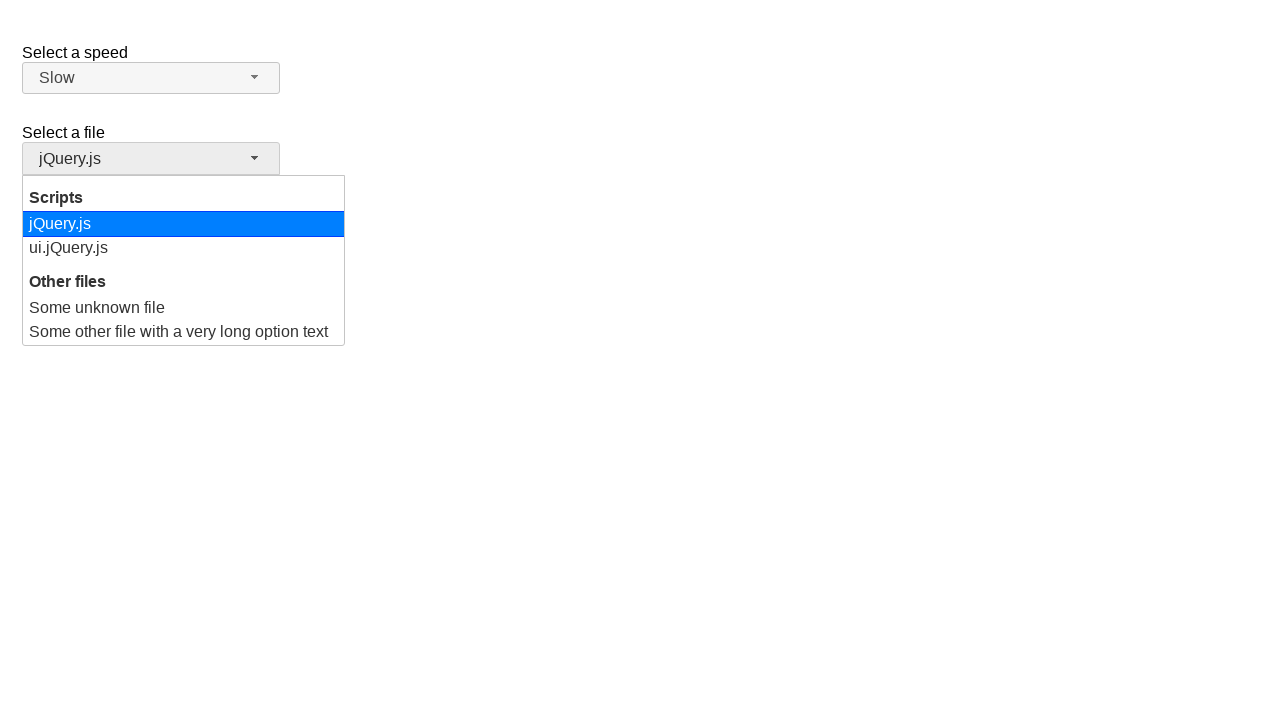

Files dropdown menu loaded
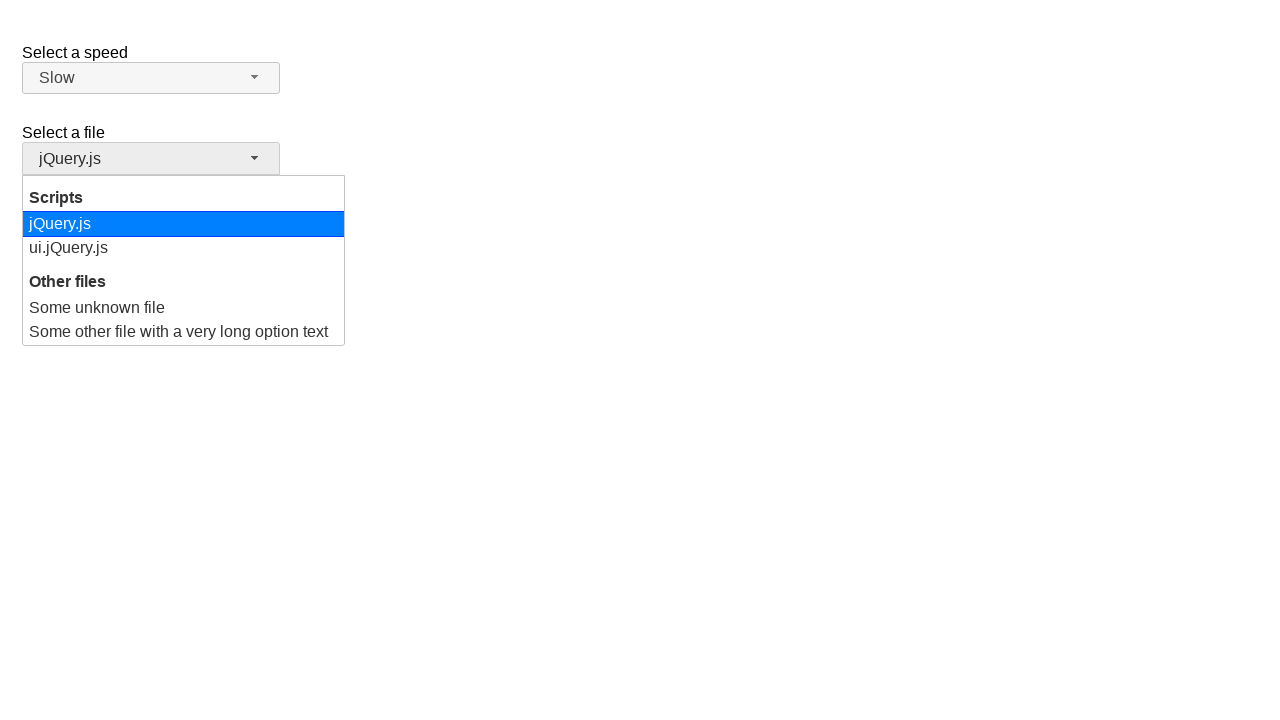

Selected 'jQuery.js' from files dropdown at (184, 224) on ul#files-menu div >> nth=0
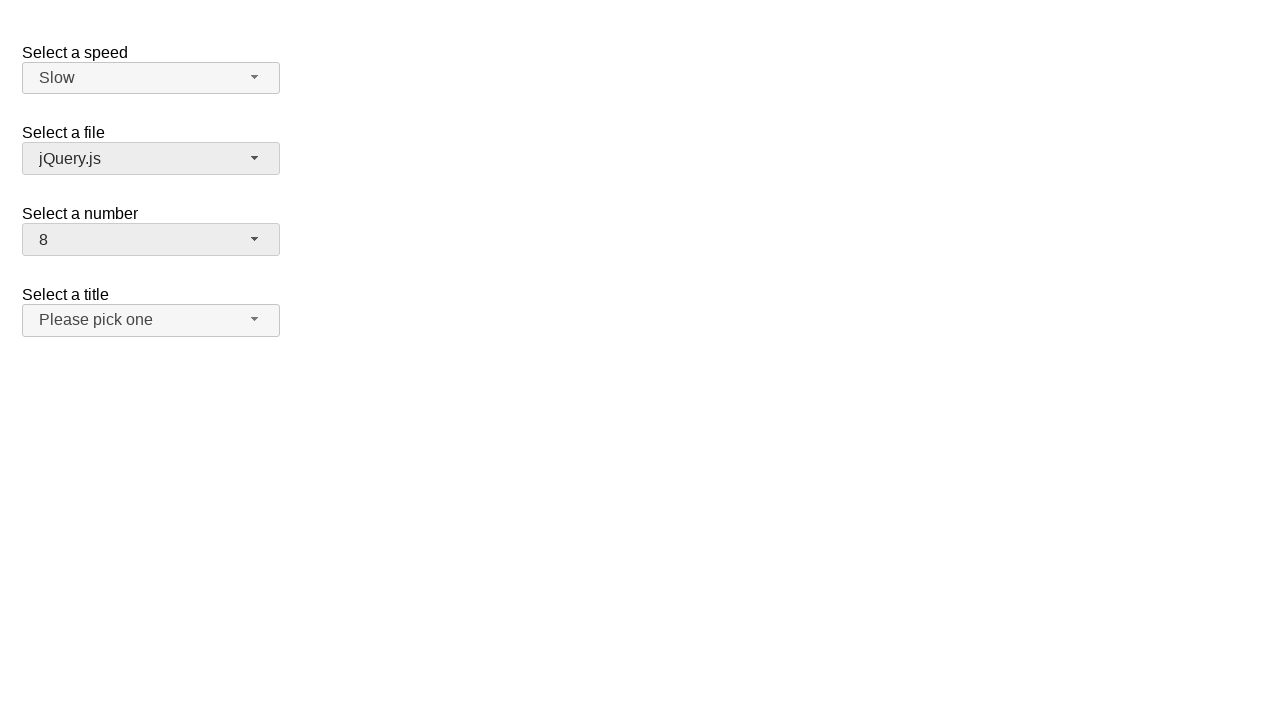

Clicked number dropdown button again at (151, 240) on span#number-button
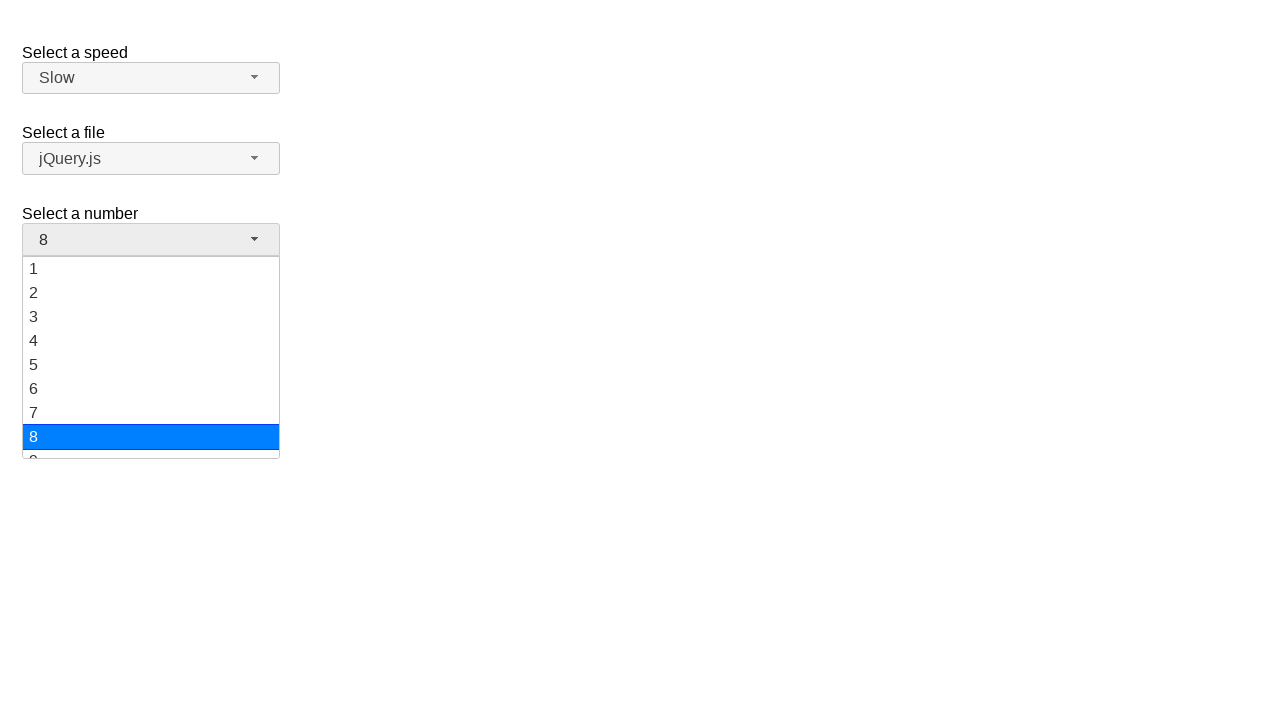

Number dropdown menu loaded again
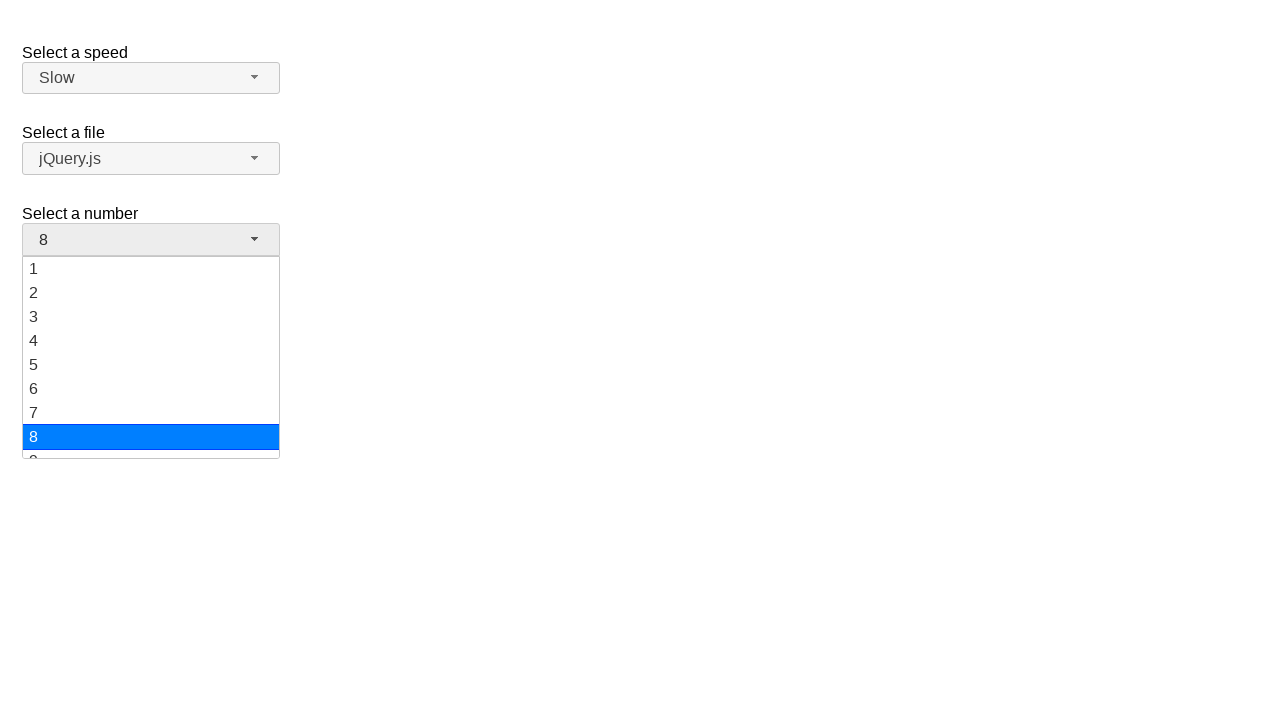

Selected '8' from number dropdown again at (151, 437) on ul#number-menu div >> nth=7
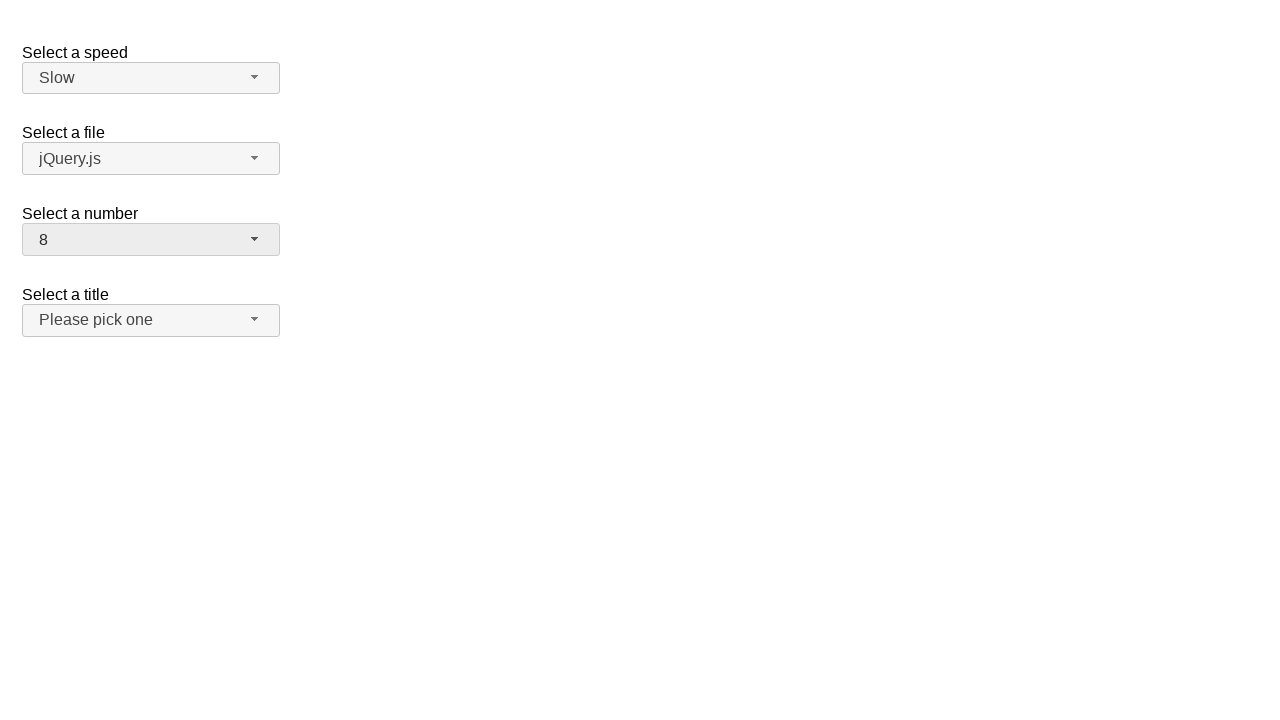

Clicked number dropdown button to select '15' at (151, 240) on span#number-button
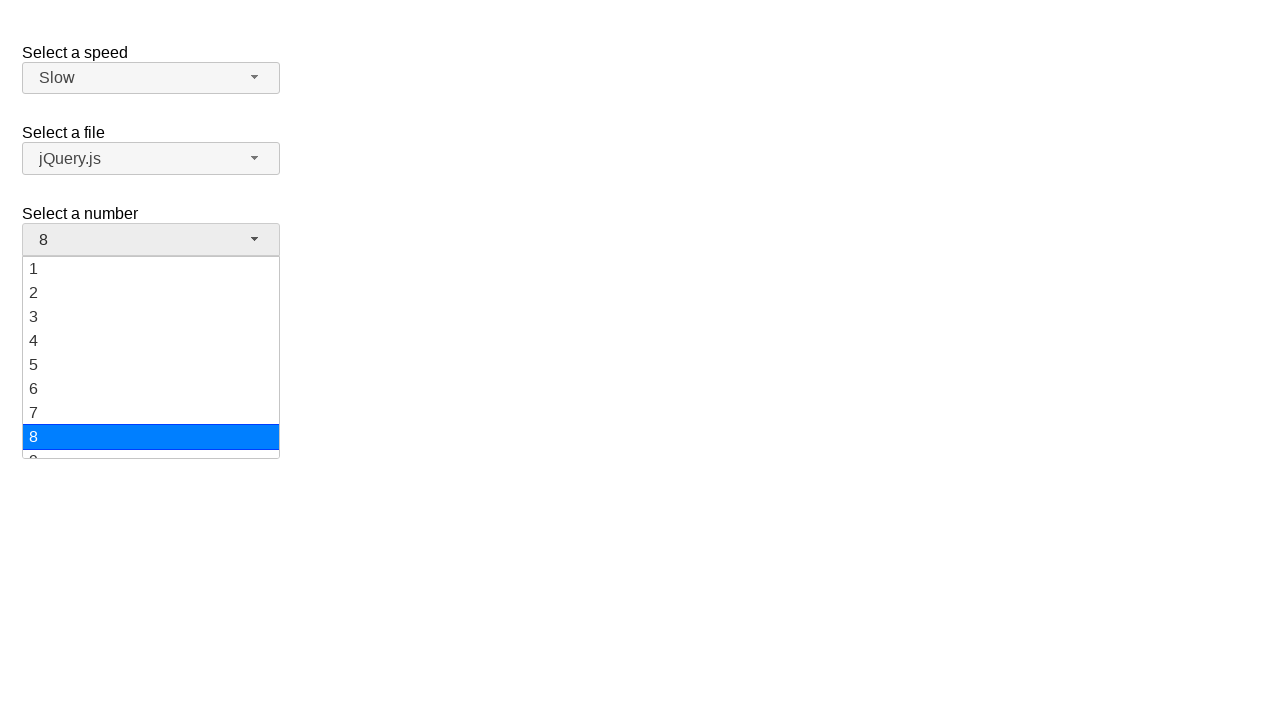

Number dropdown menu loaded for '15' selection
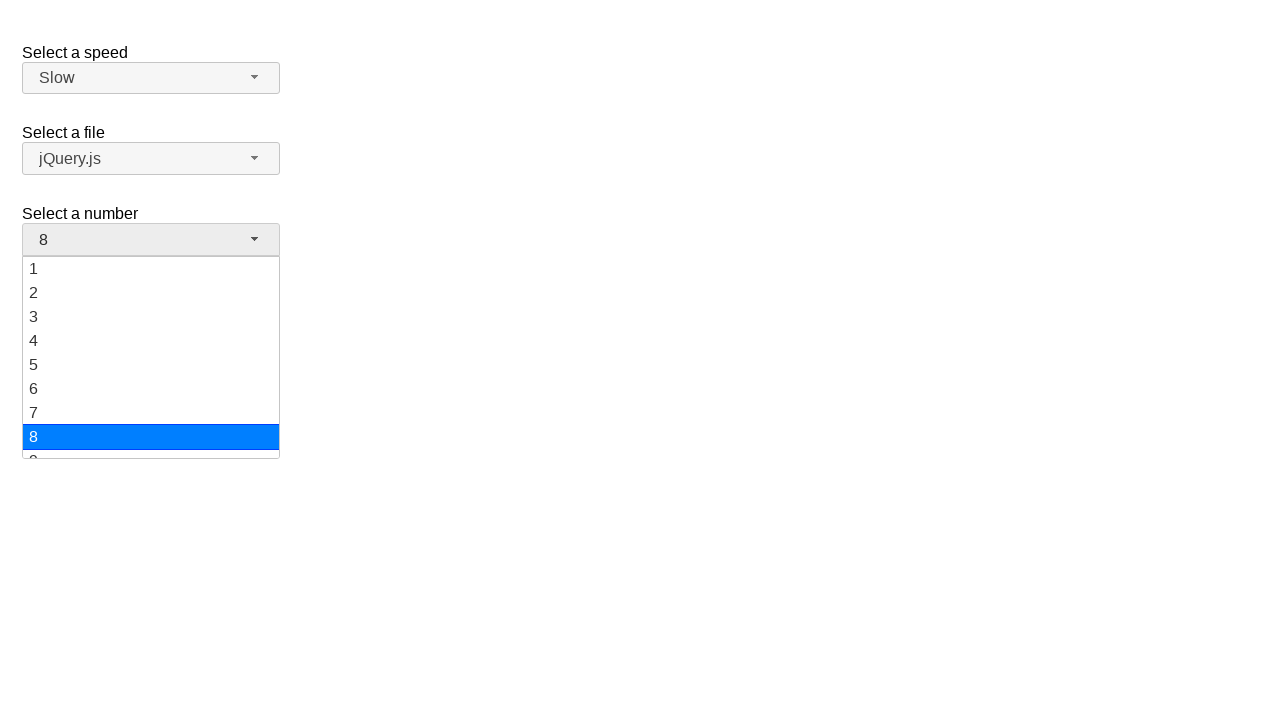

Selected '15' from number dropdown at (151, 357) on ul#number-menu div >> nth=14
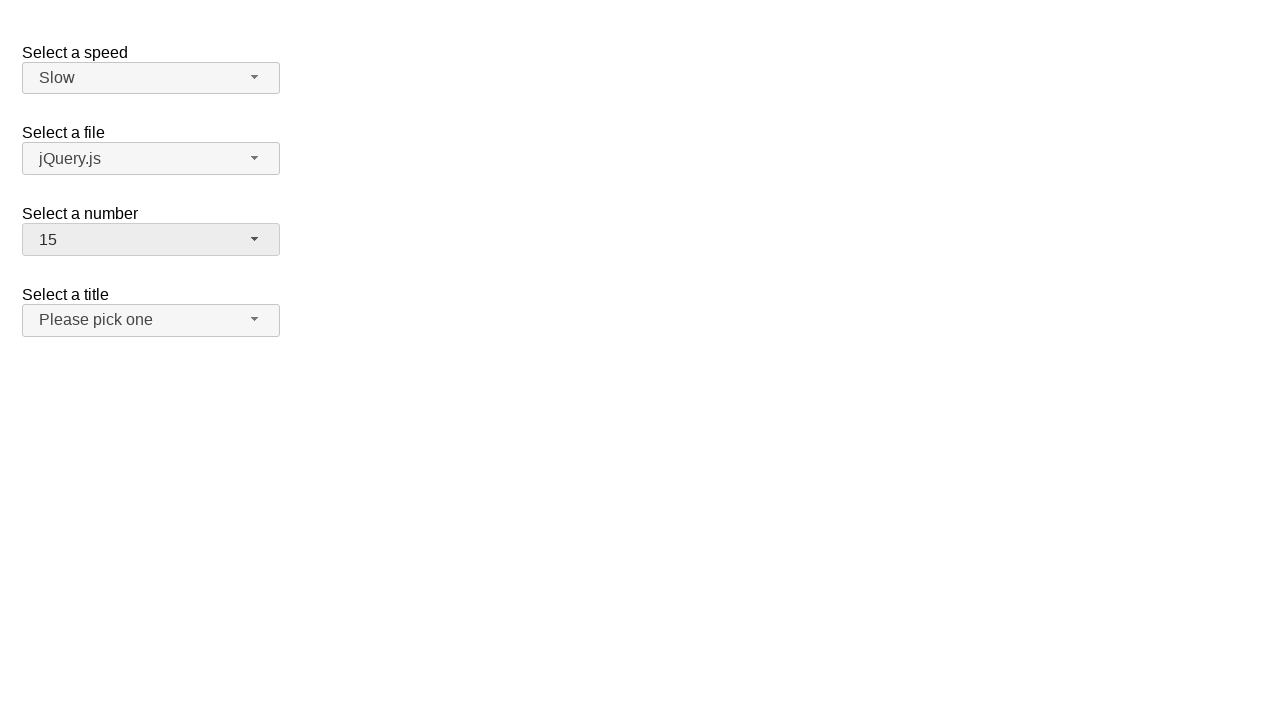

Clicked salutation dropdown button at (151, 320) on span#salutation-button
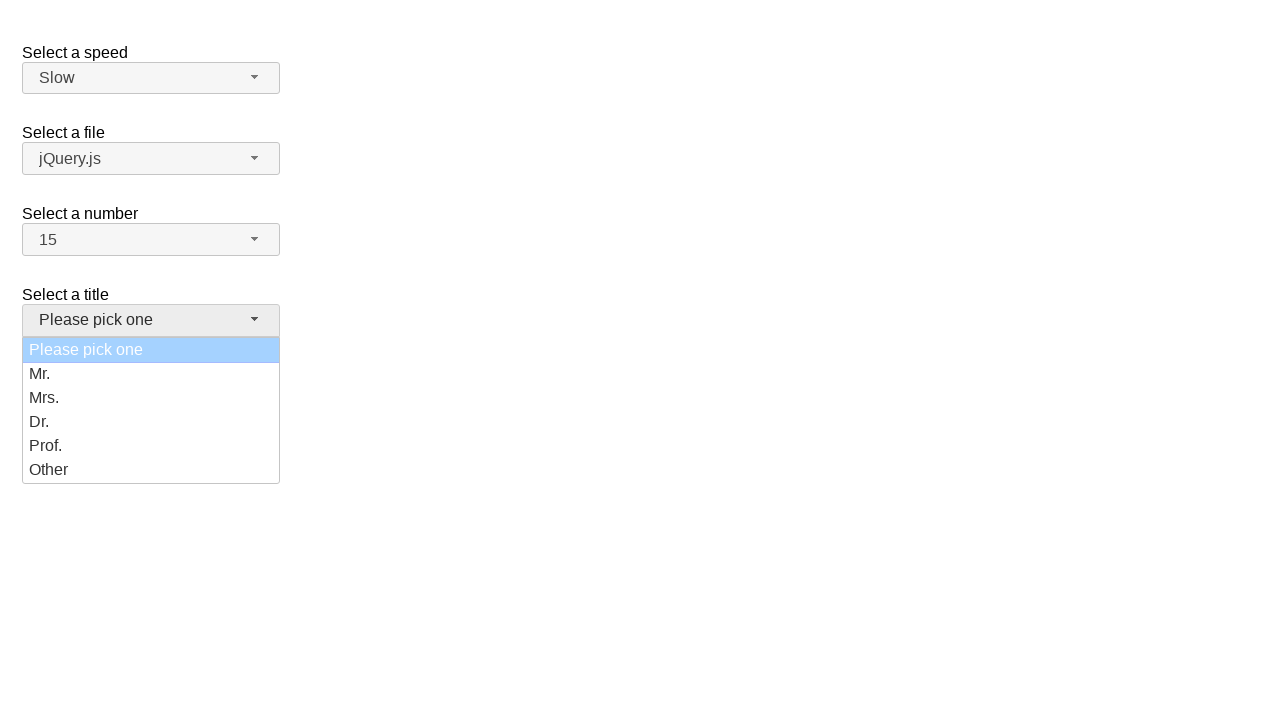

Salutation dropdown menu loaded
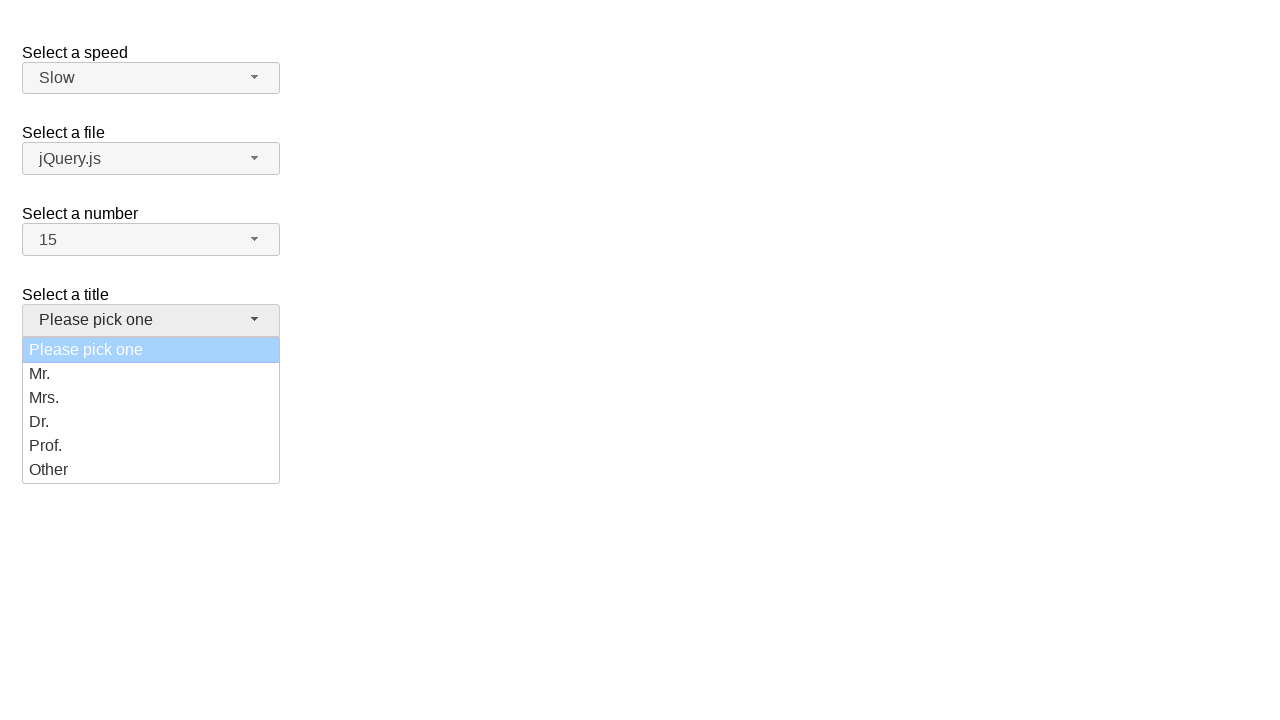

Selected 'Mr.' from salutation dropdown at (151, 374) on ul#salutation-menu div >> nth=1
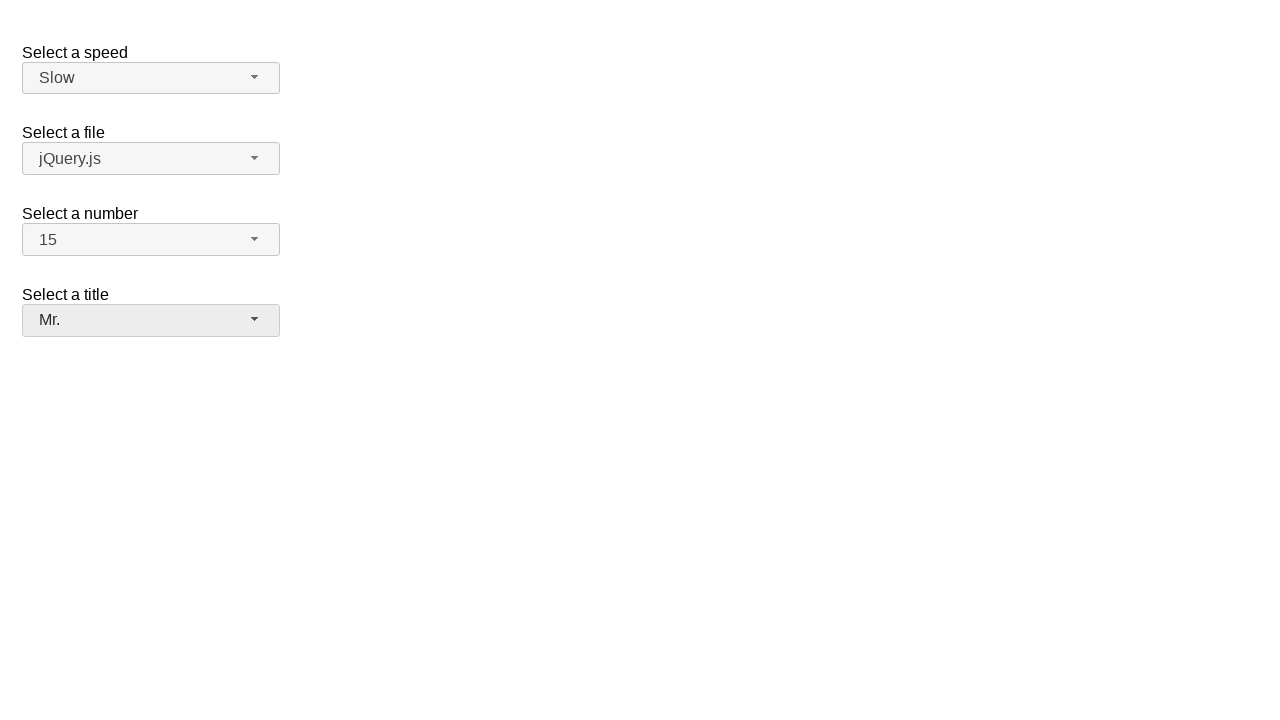

Verified speed dropdown selection is 'Slow'
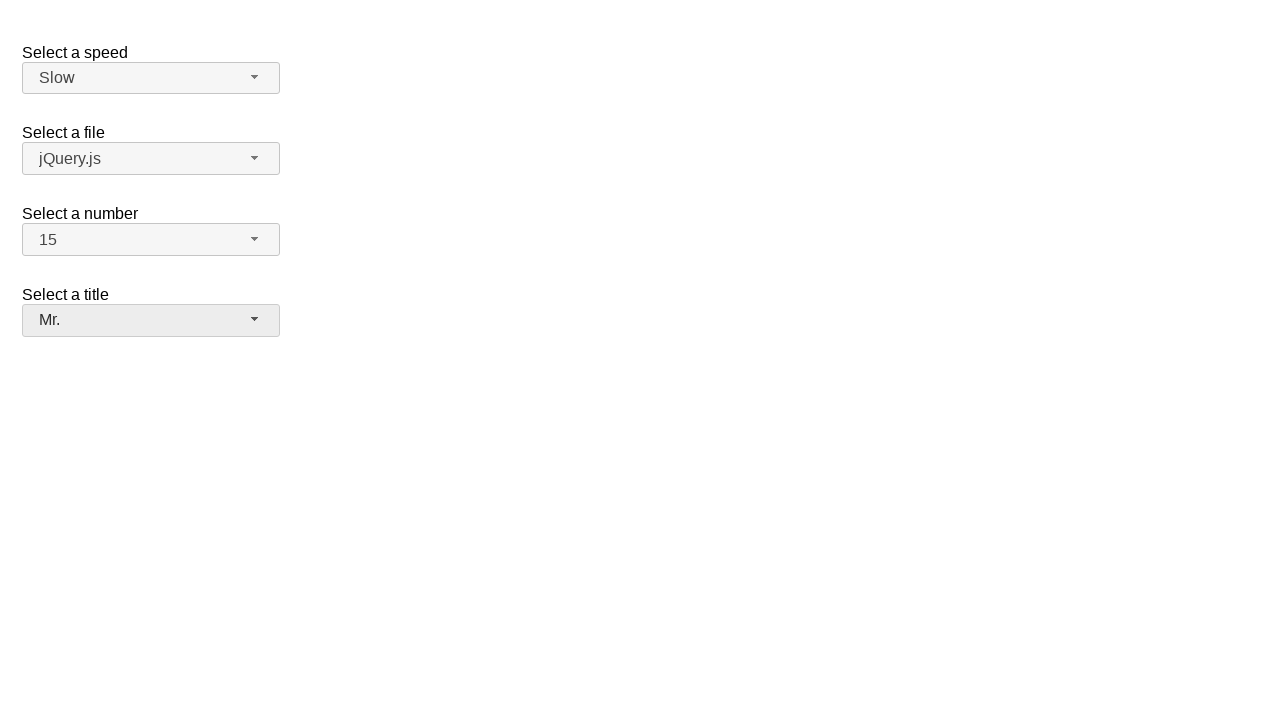

Verified files dropdown selection is 'jQuery.js'
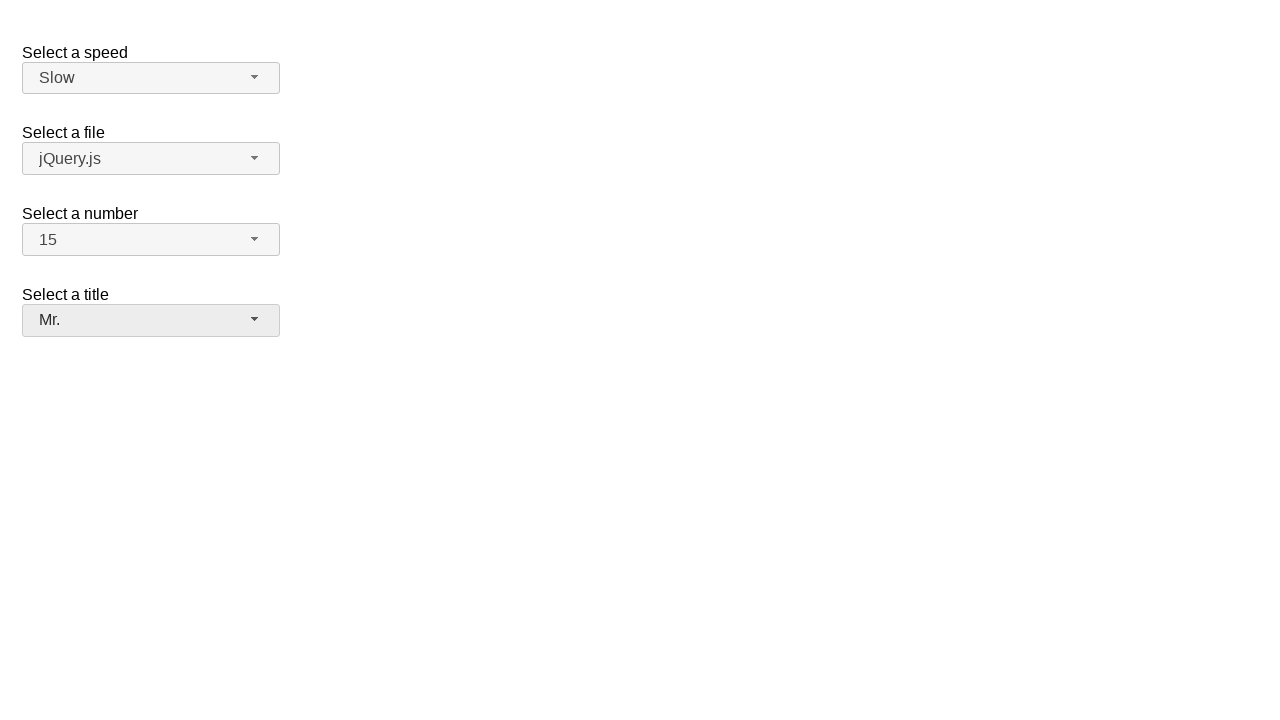

Verified number dropdown selection is '15'
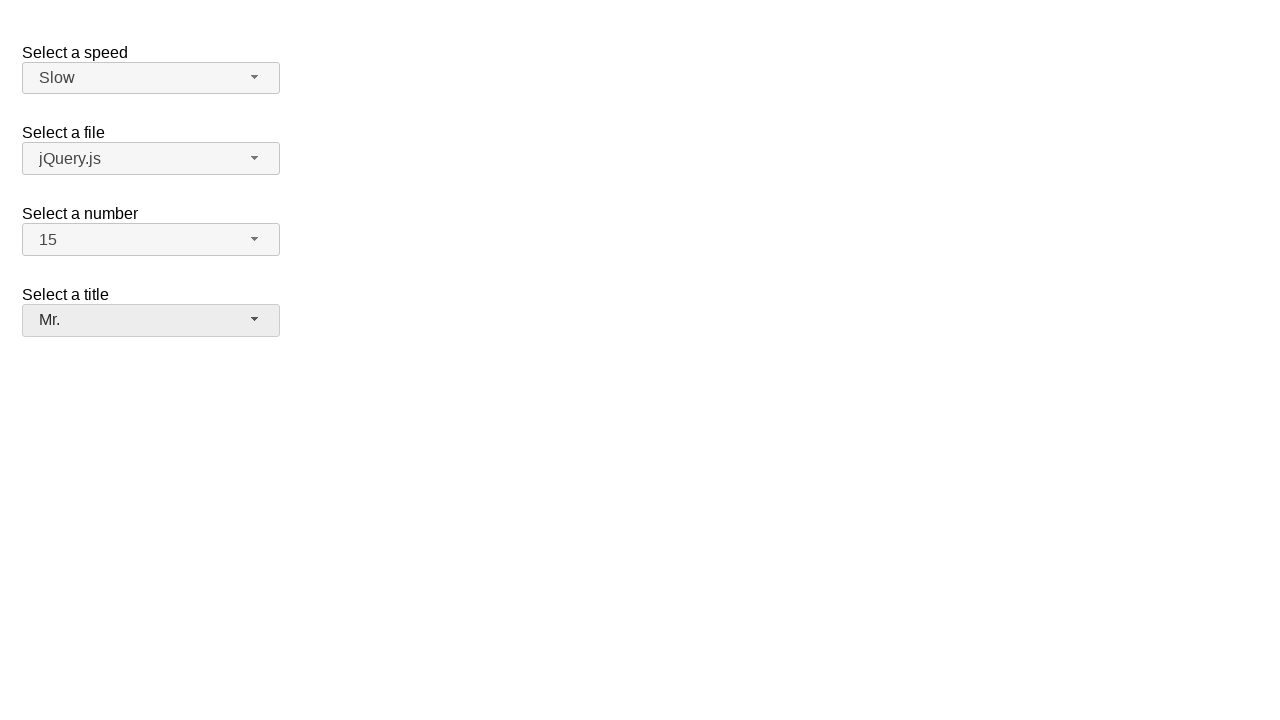

Verified salutation dropdown selection is 'Mr.'
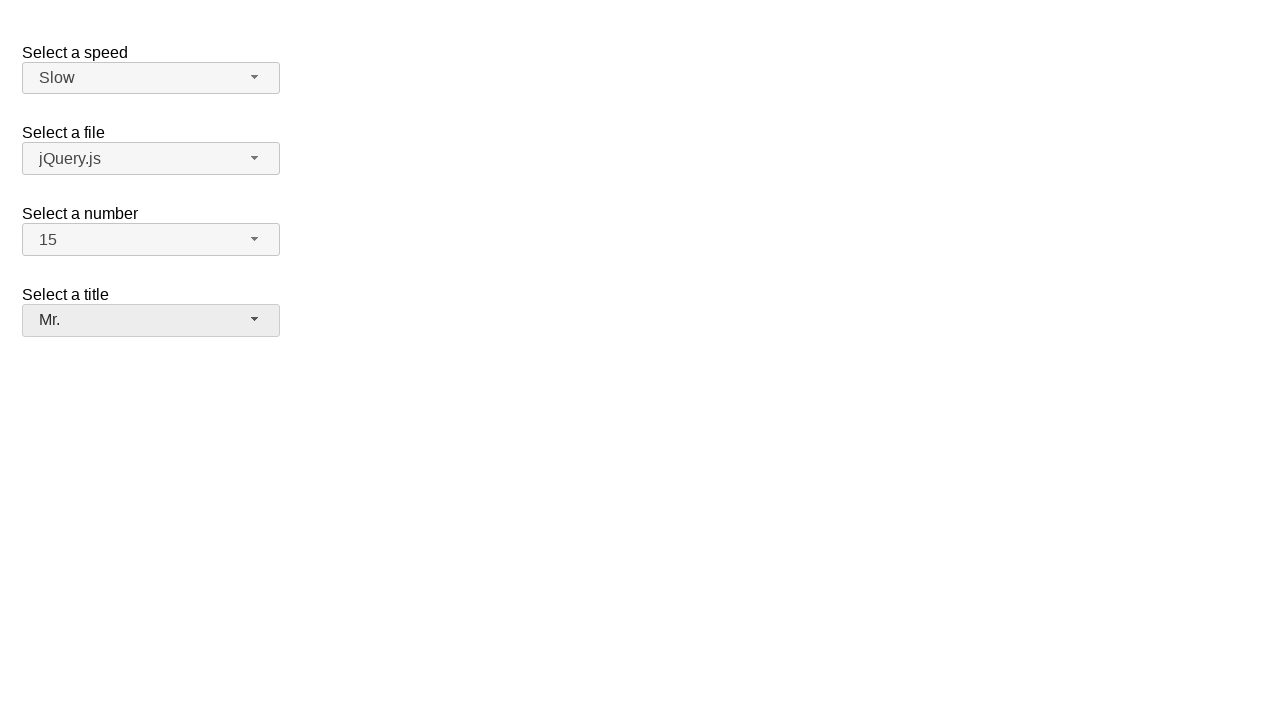

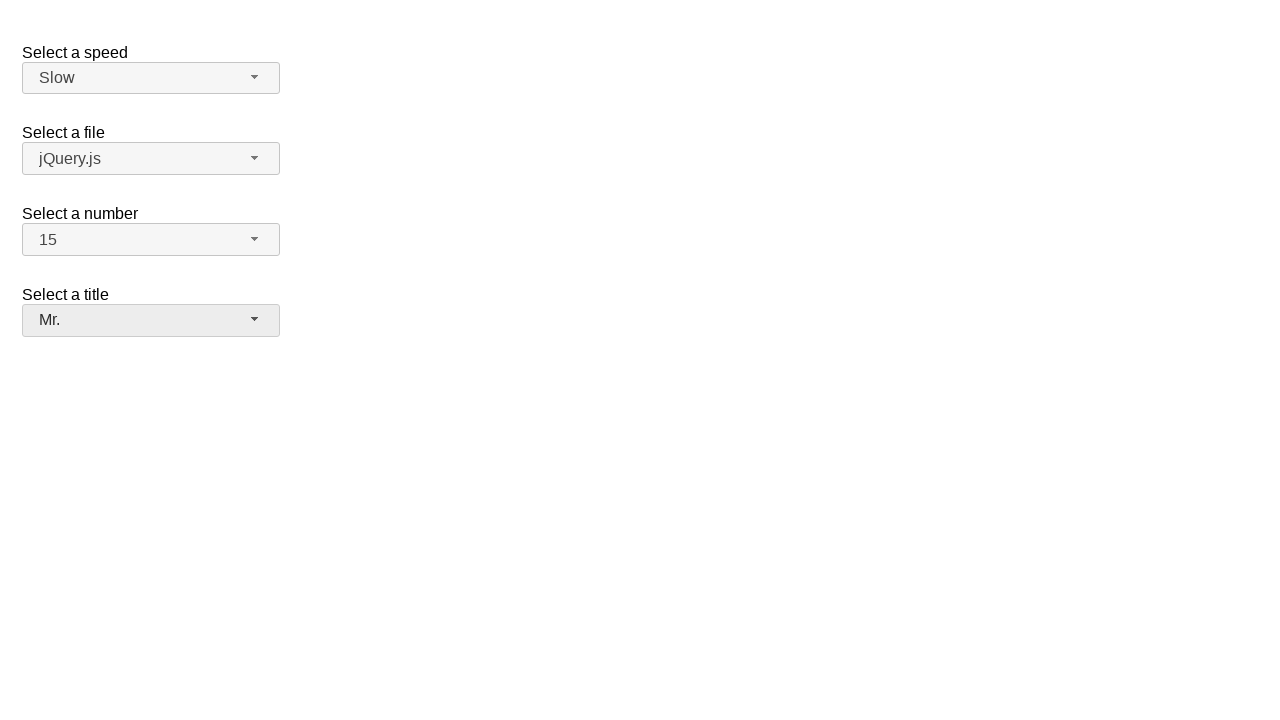